Tests a registration form by filling in required fields in the first block and submitting the form to verify successful registration

Starting URL: http://suninjuly.github.io/registration1.html

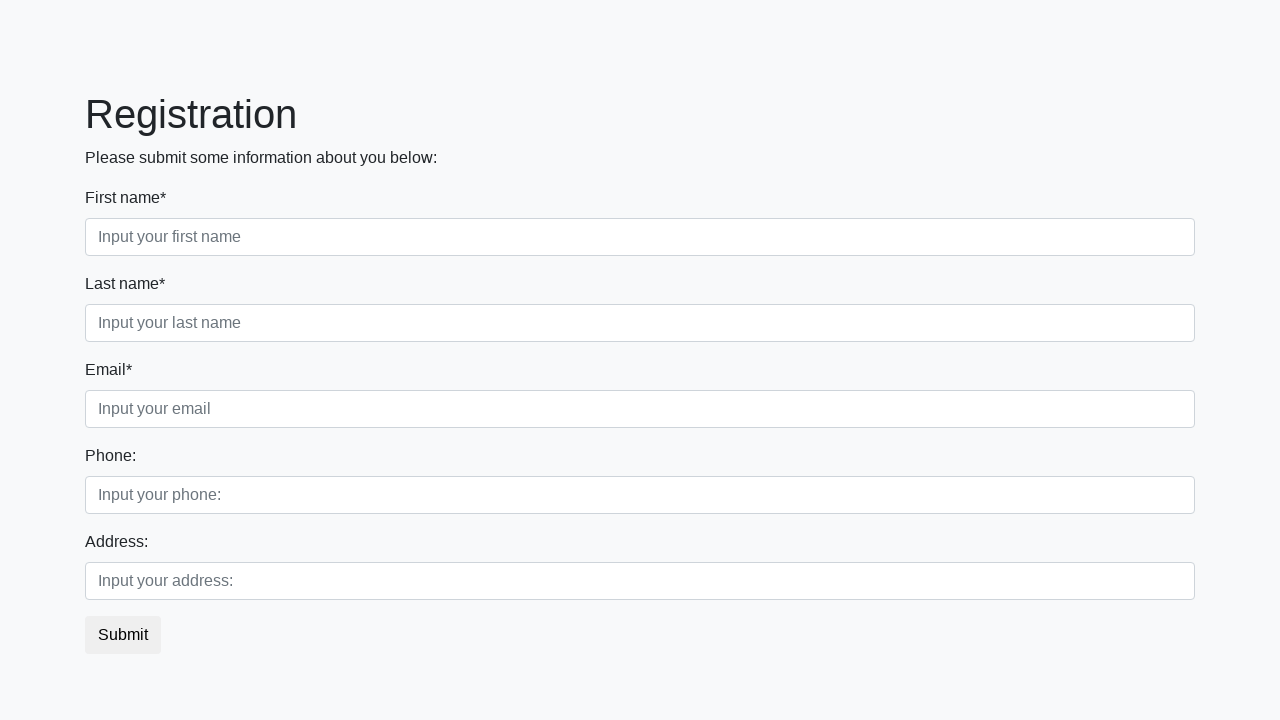

Filled first name field with 'John' on .first_block .first
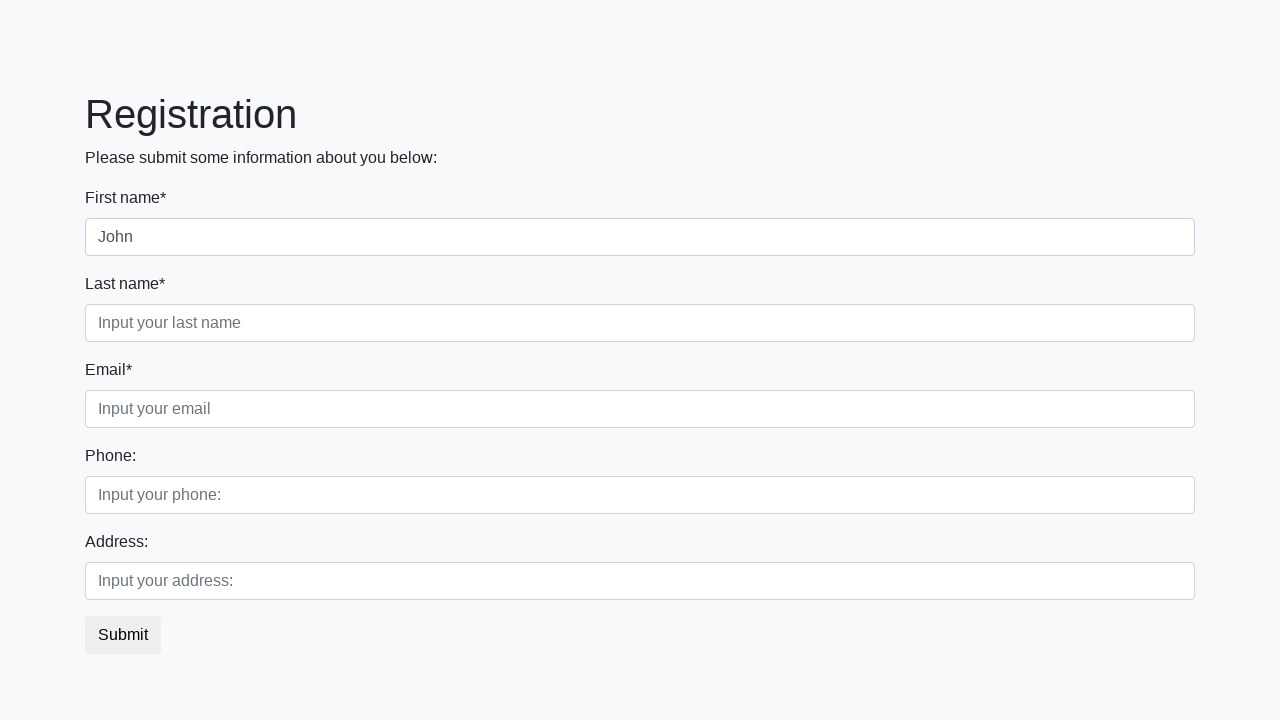

Filled last name field with 'Doe' on .first_block .second
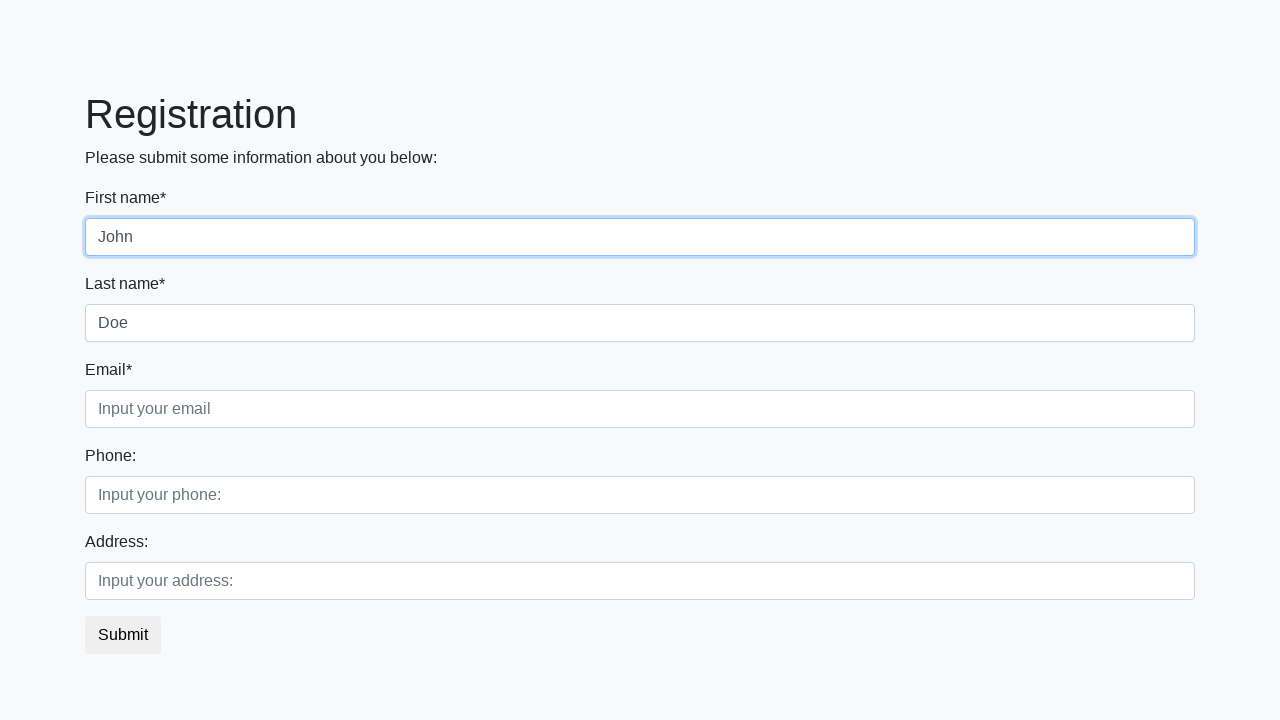

Filled email field with 'john.doe@example.com' on .first_block .third
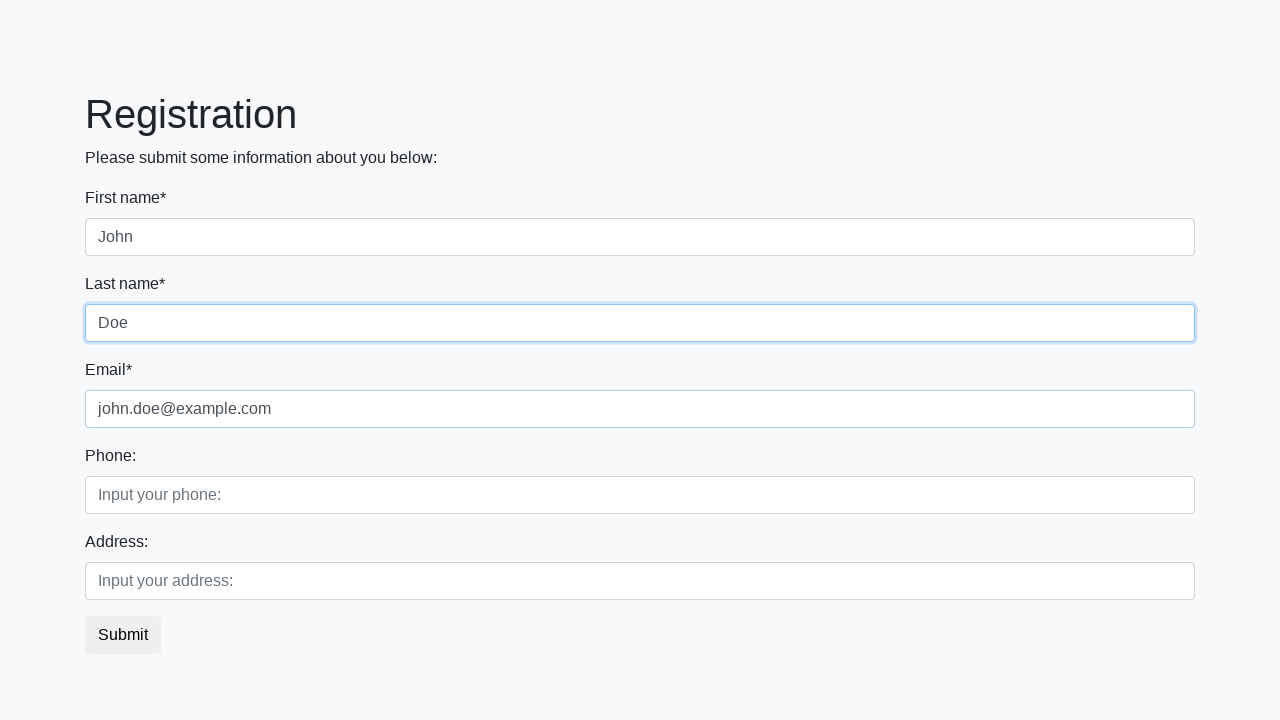

Clicked submit button at (123, 635) on .btn
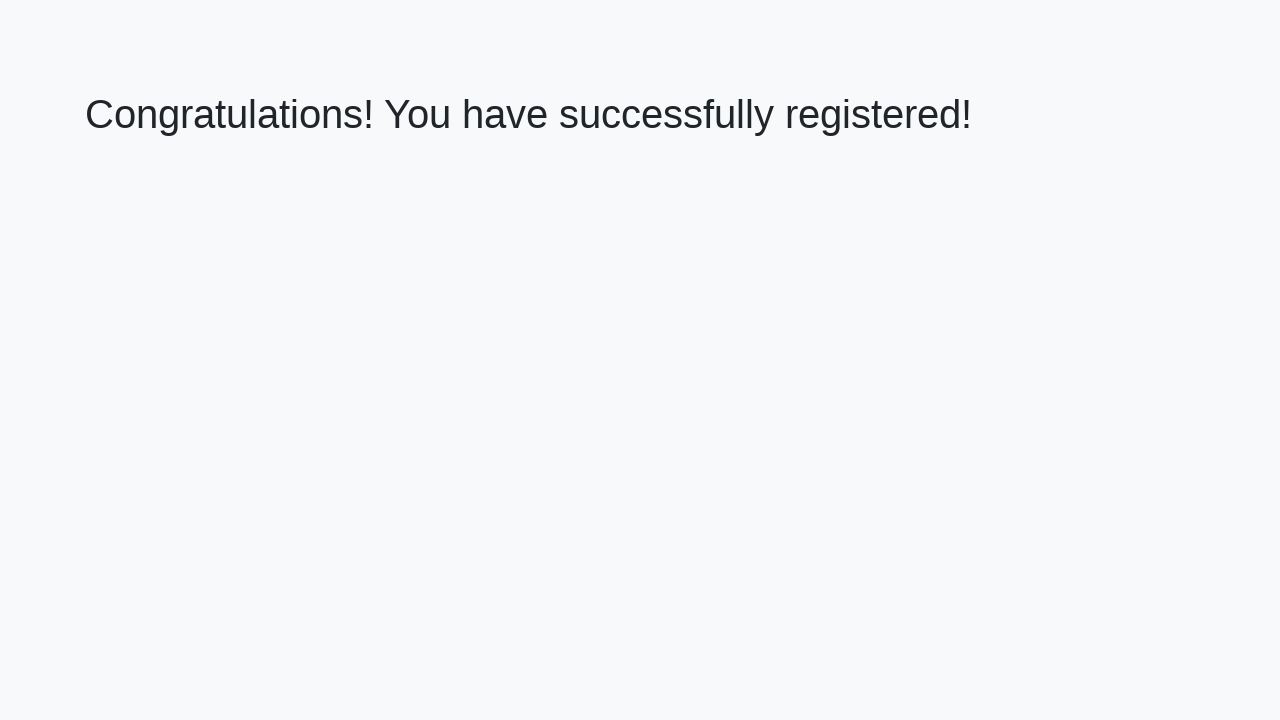

Success message heading loaded
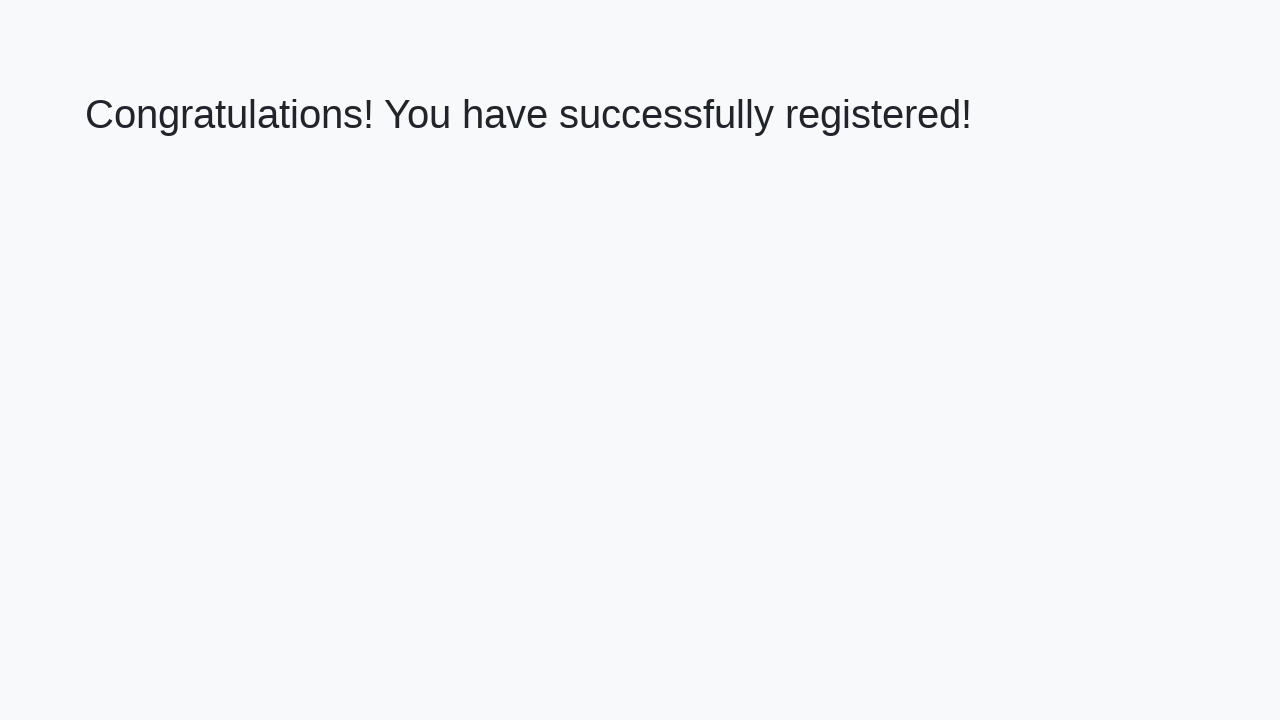

Retrieved success message text
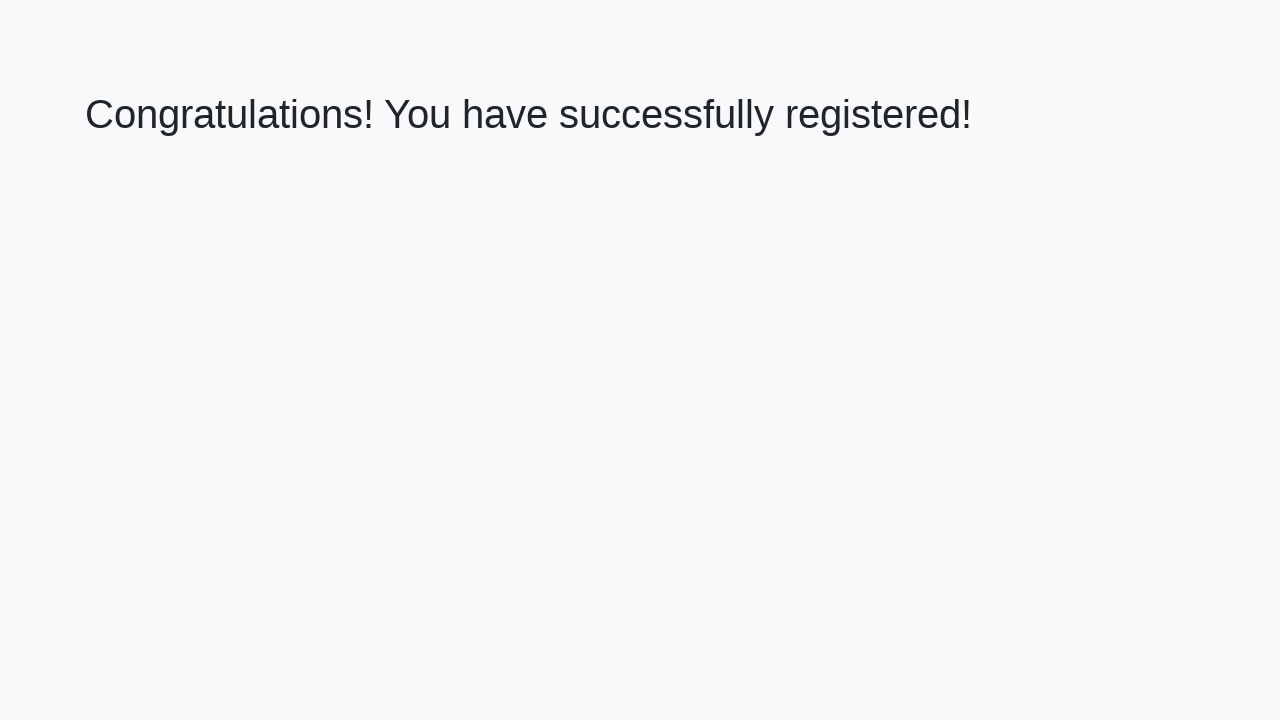

Verified successful registration with expected message
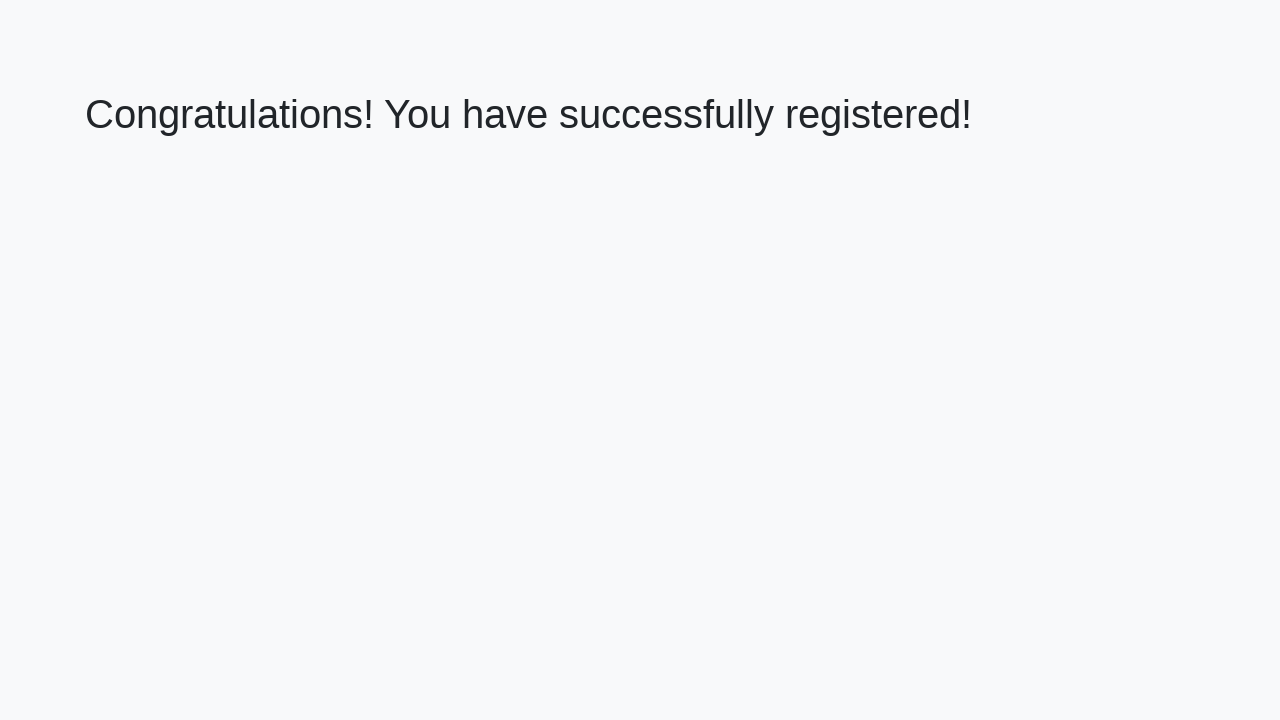

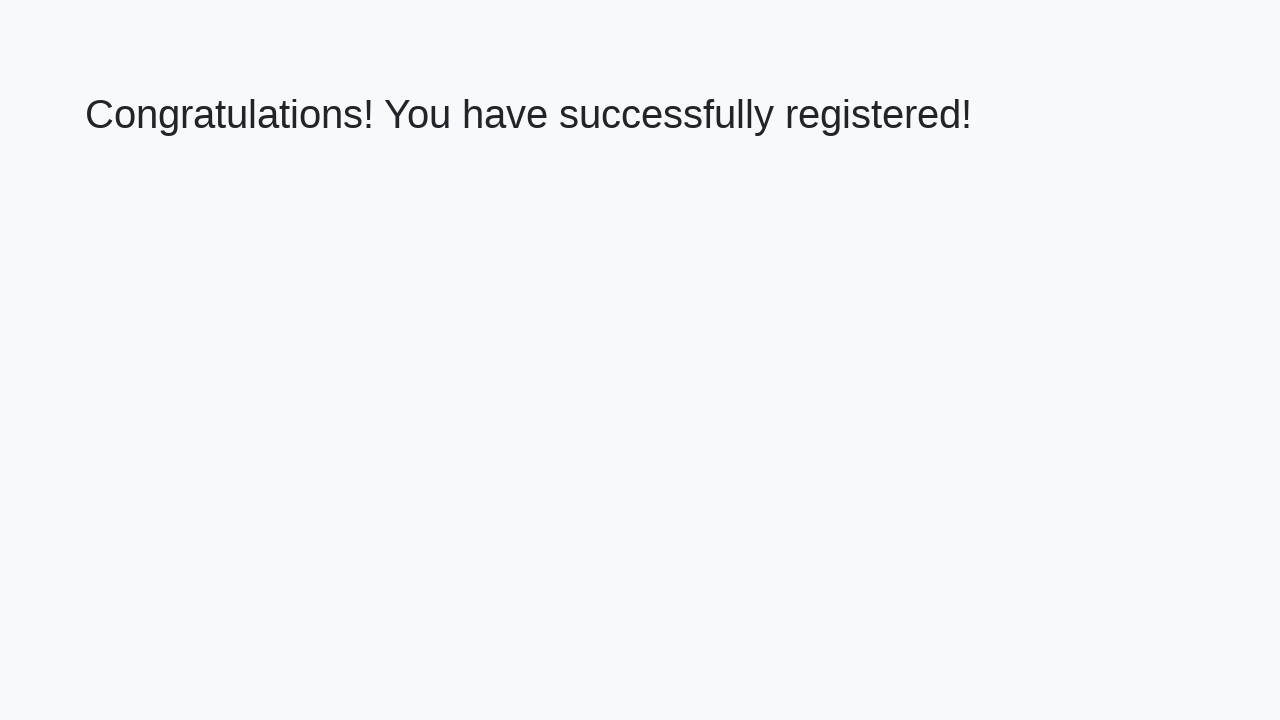